Navigates to the Applitools demo app, waits for the login window to load, clicks the login button, and waits for the app window to load.

Starting URL: https://demo.applitools.com

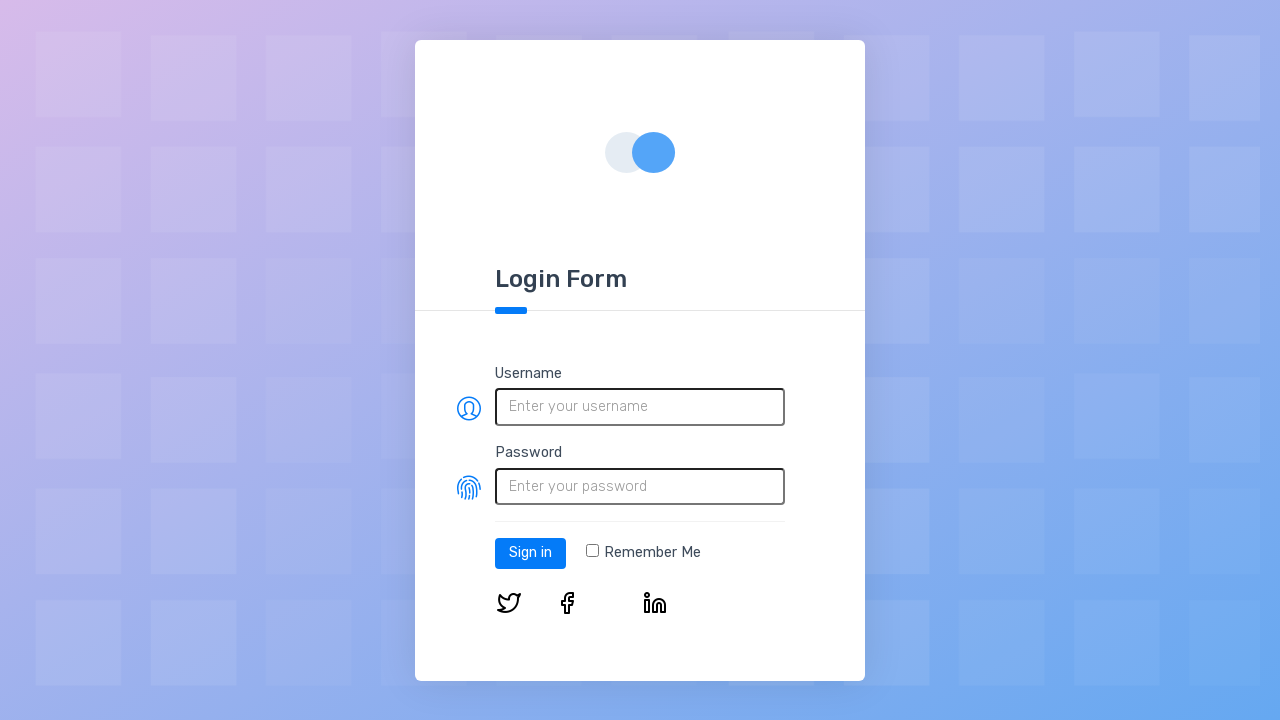

Waited for login window to fully load (networkidle)
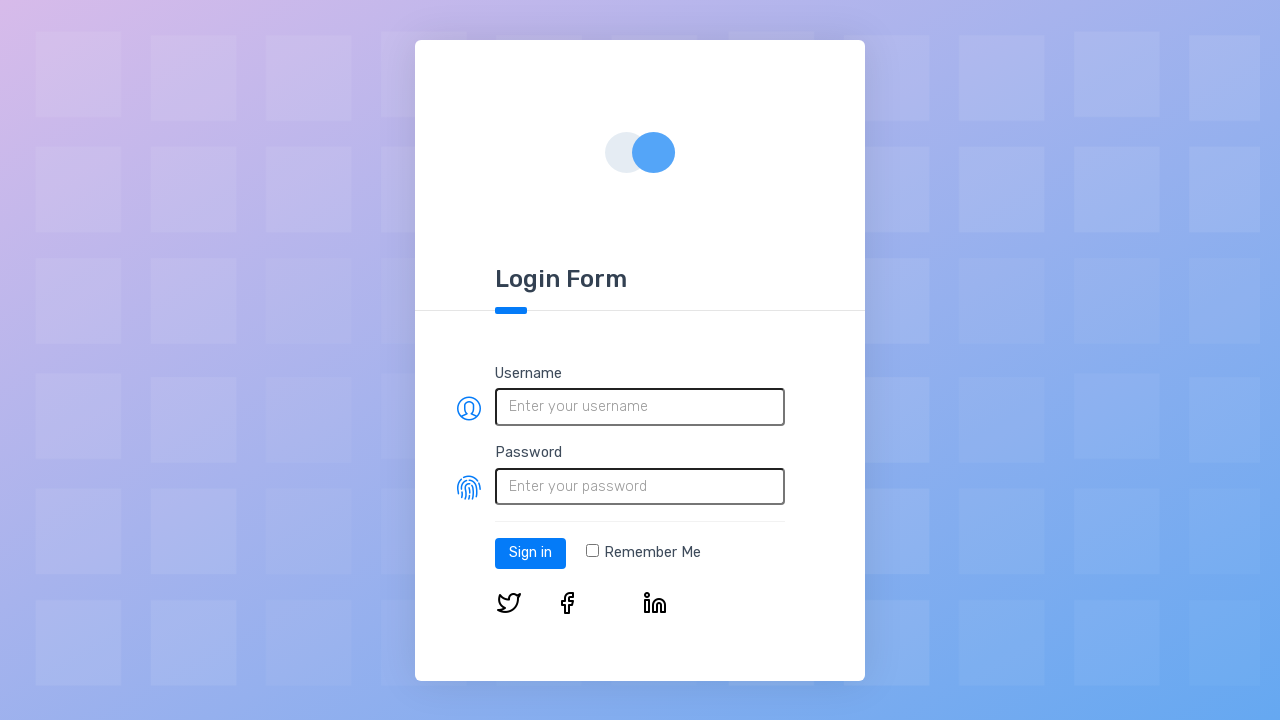

Login form element loaded and is visible
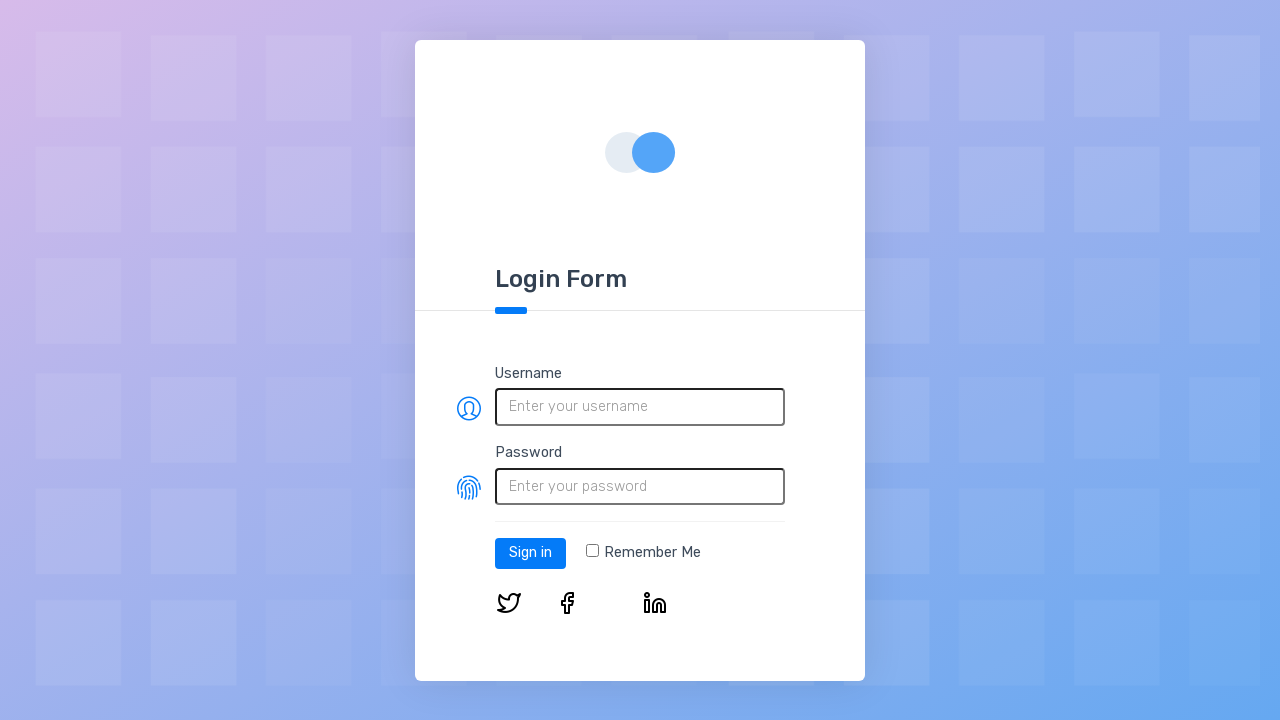

Clicked the Log in button at (530, 553) on #log-in
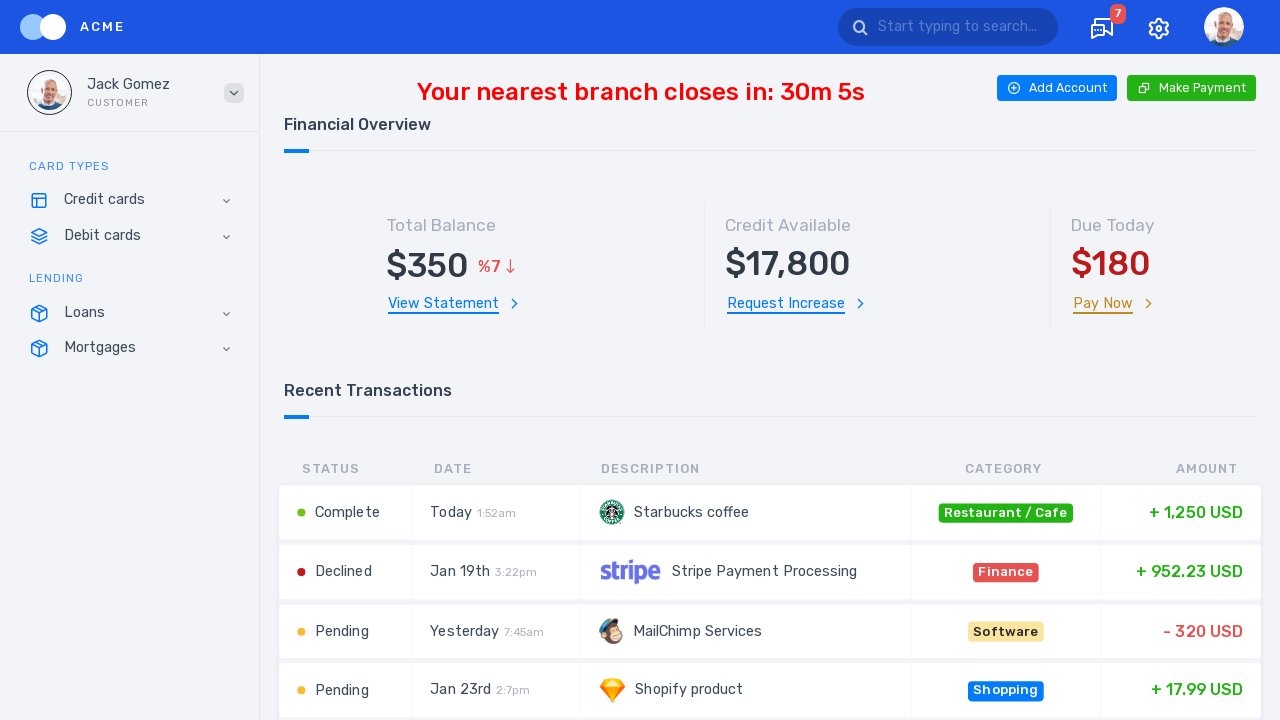

Waited for app window to load after successful login (networkidle)
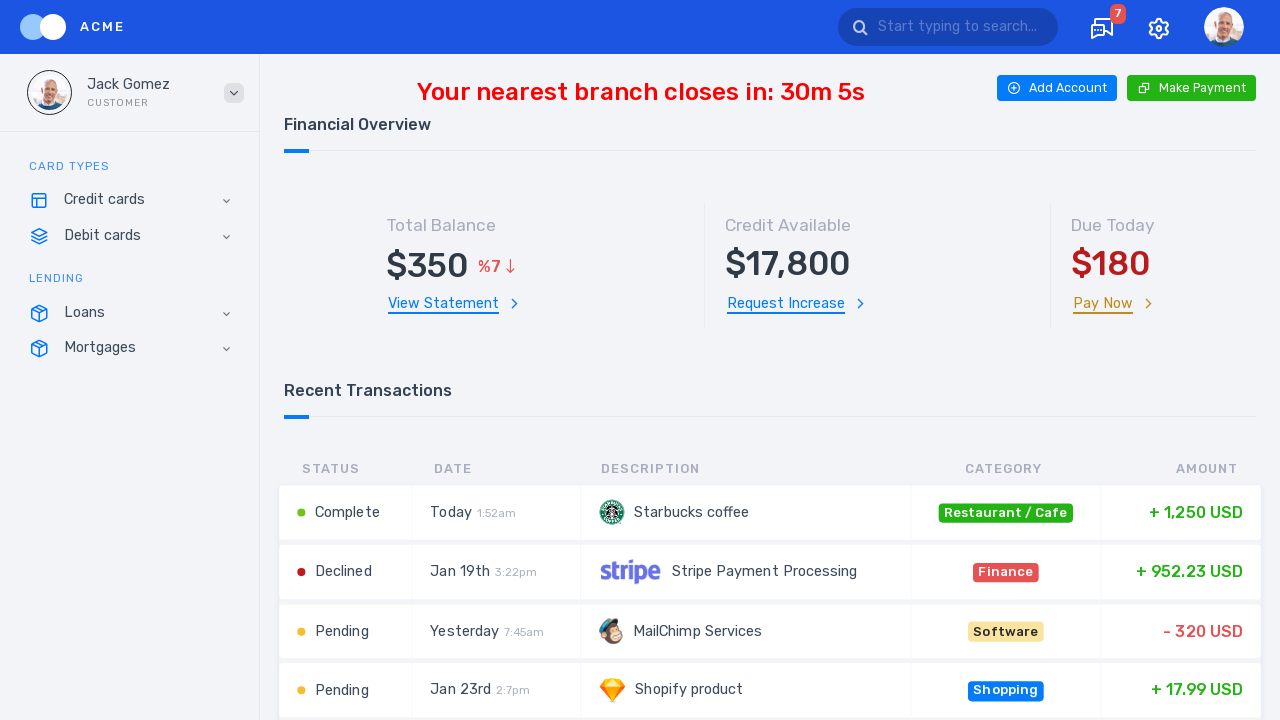

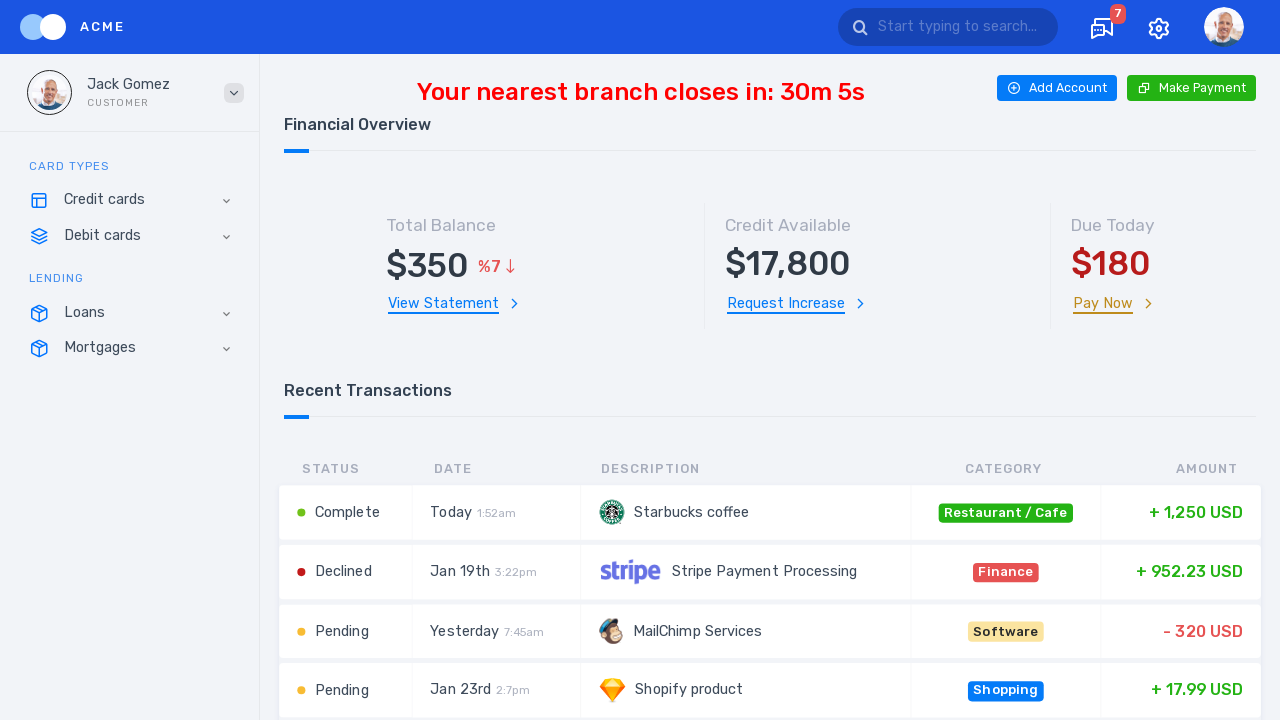